Tests drag and drop functionality by dragging a small circle into a larger target circle

Starting URL: https://automationfc.github.io/kendo-drag-drop/

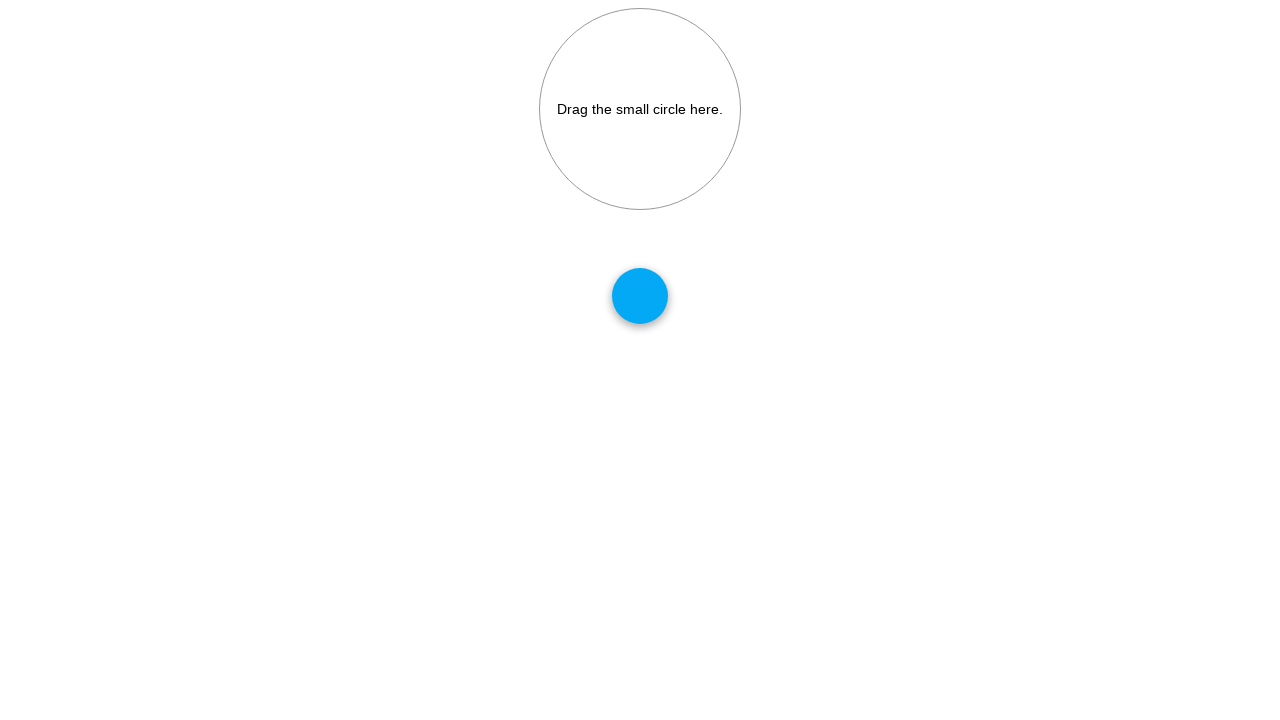

Located the small draggable circle element
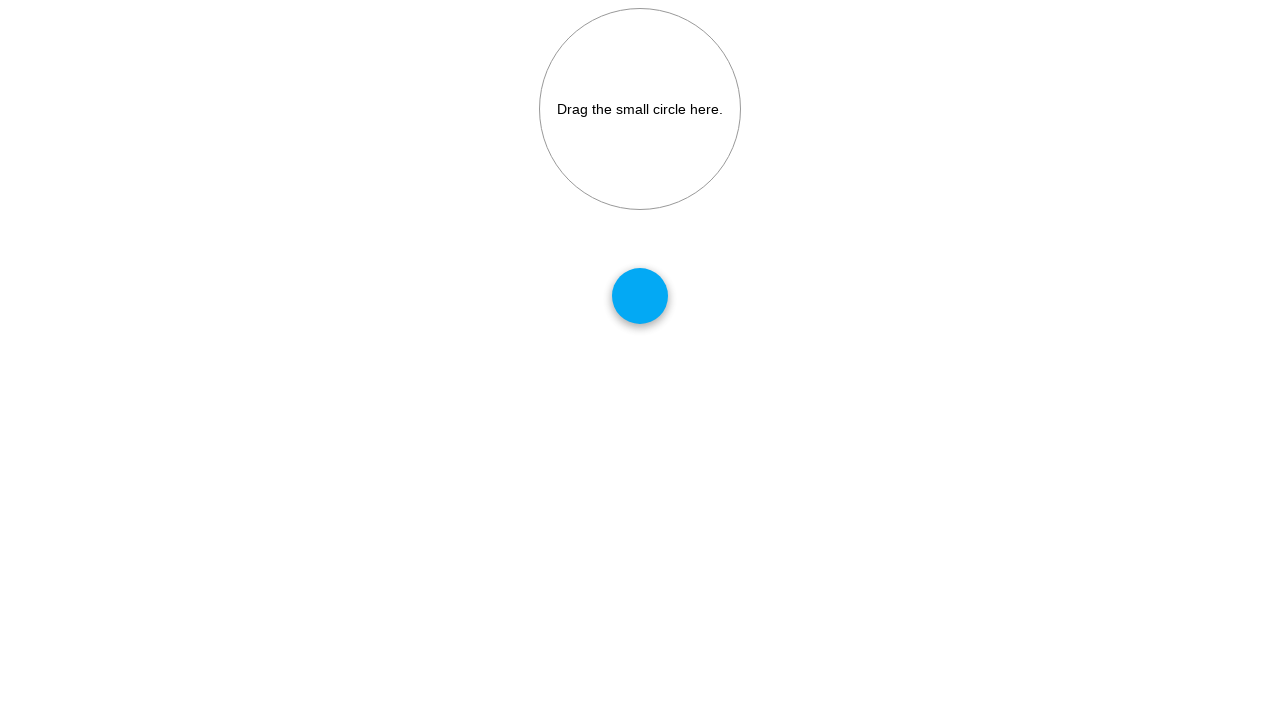

Located the large target drop circle element
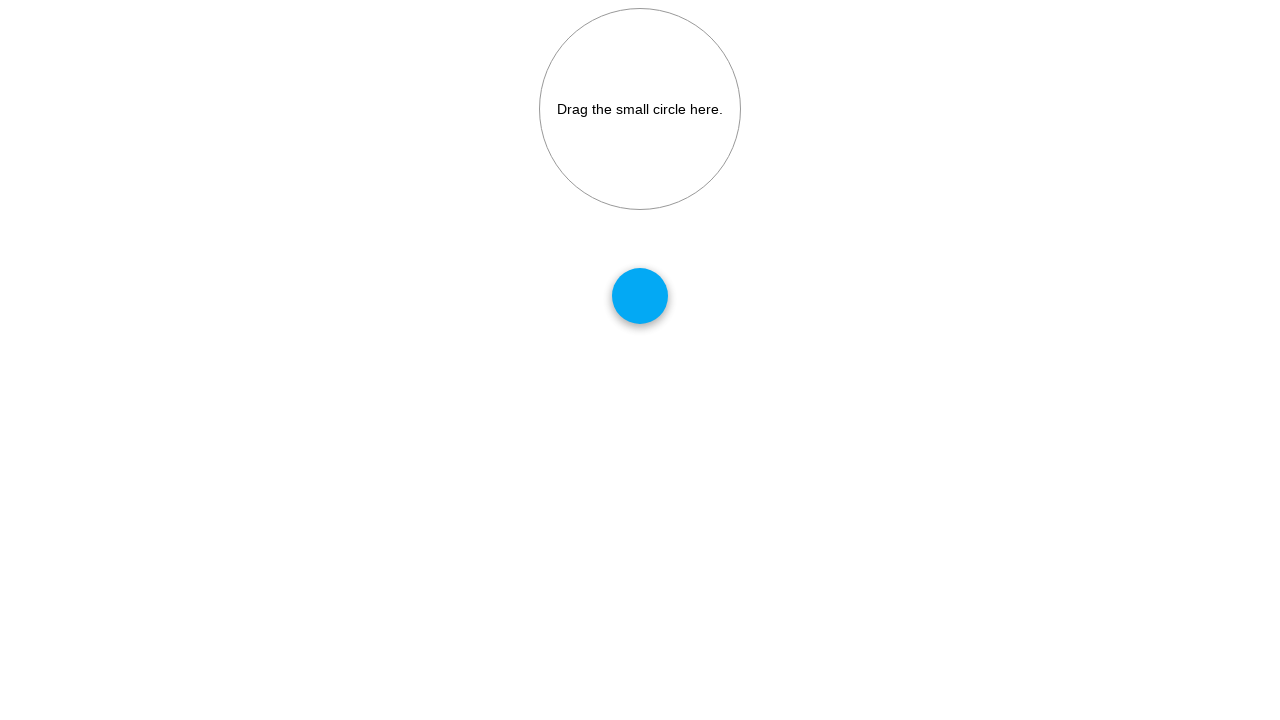

Dragged small circle into the large target circle at (640, 109)
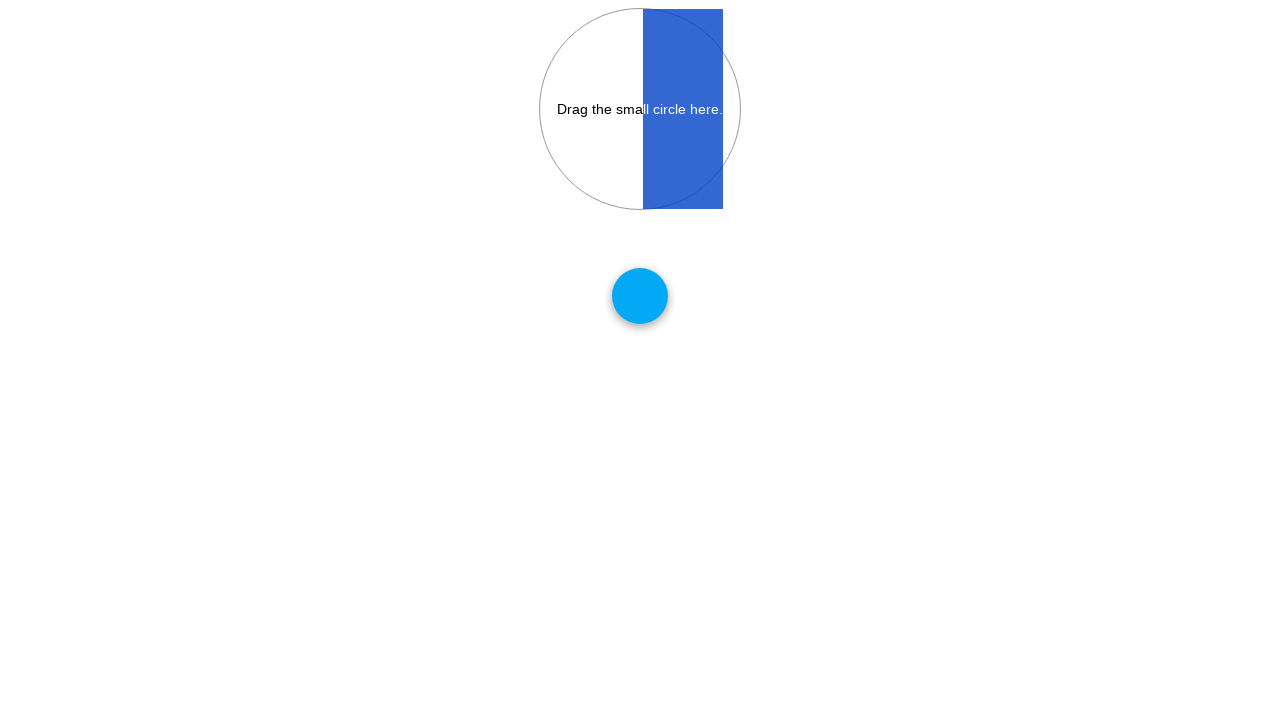

Verified drop target element is present after drag and drop
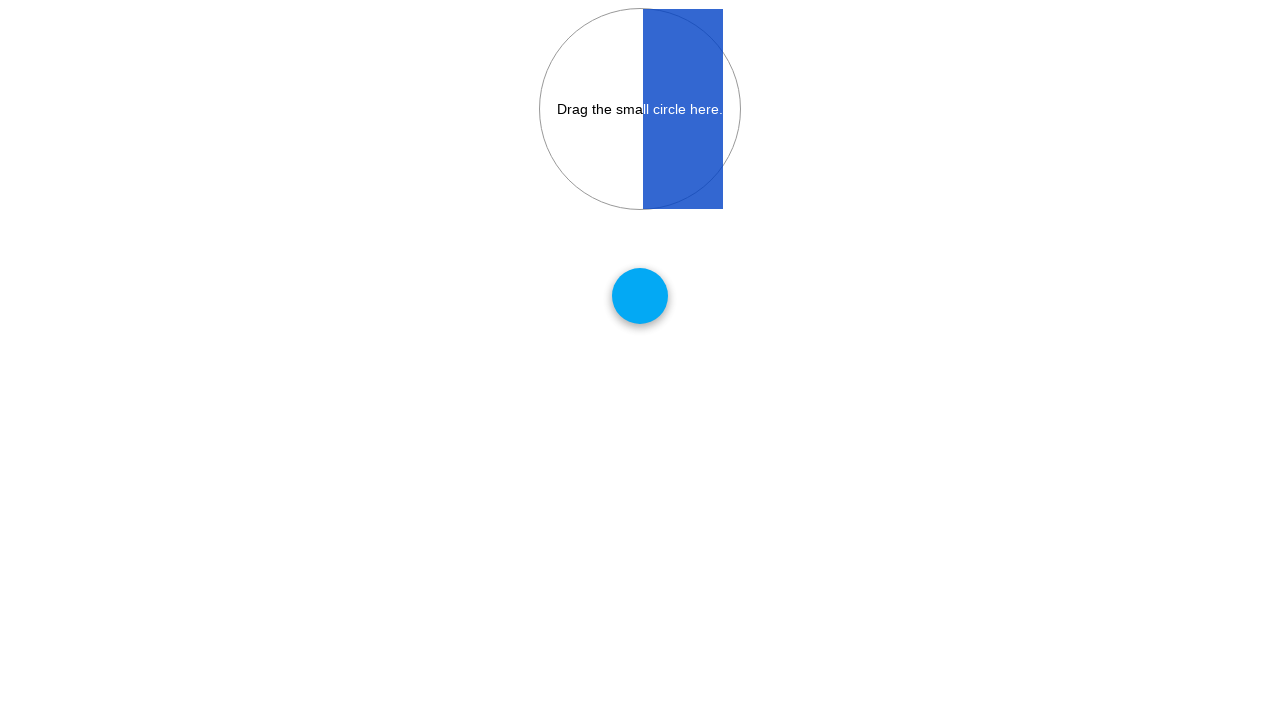

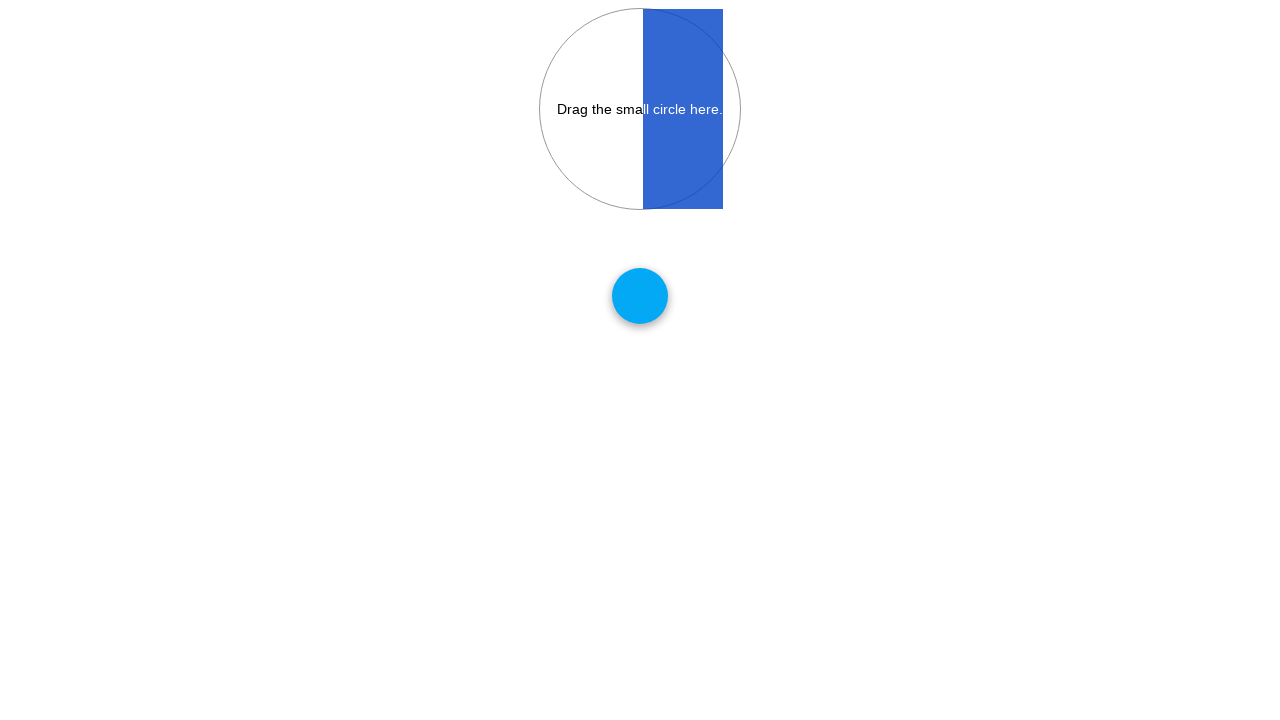